Navigates to NaveenAutomationLabs Academy homepage and verifies the page loads by checking the page title.

Starting URL: https://academy.naveenautomationlabs.com/

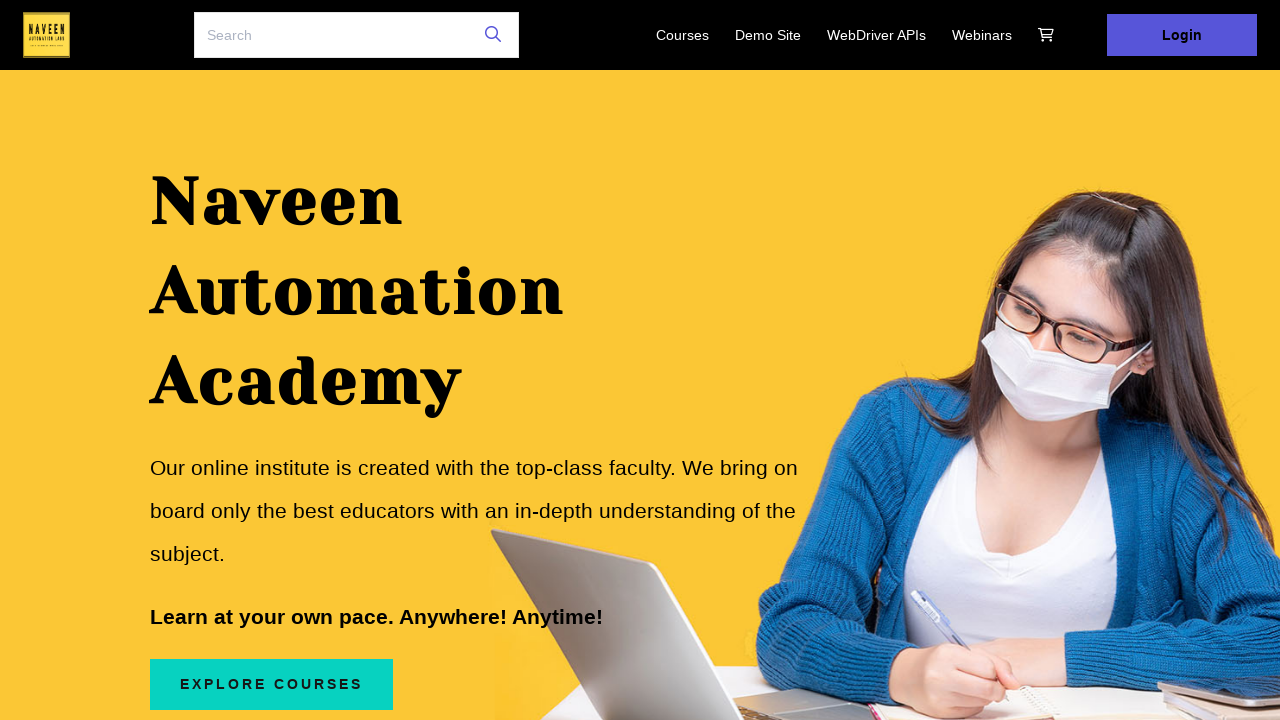

Waited for page to fully load (domcontentloaded)
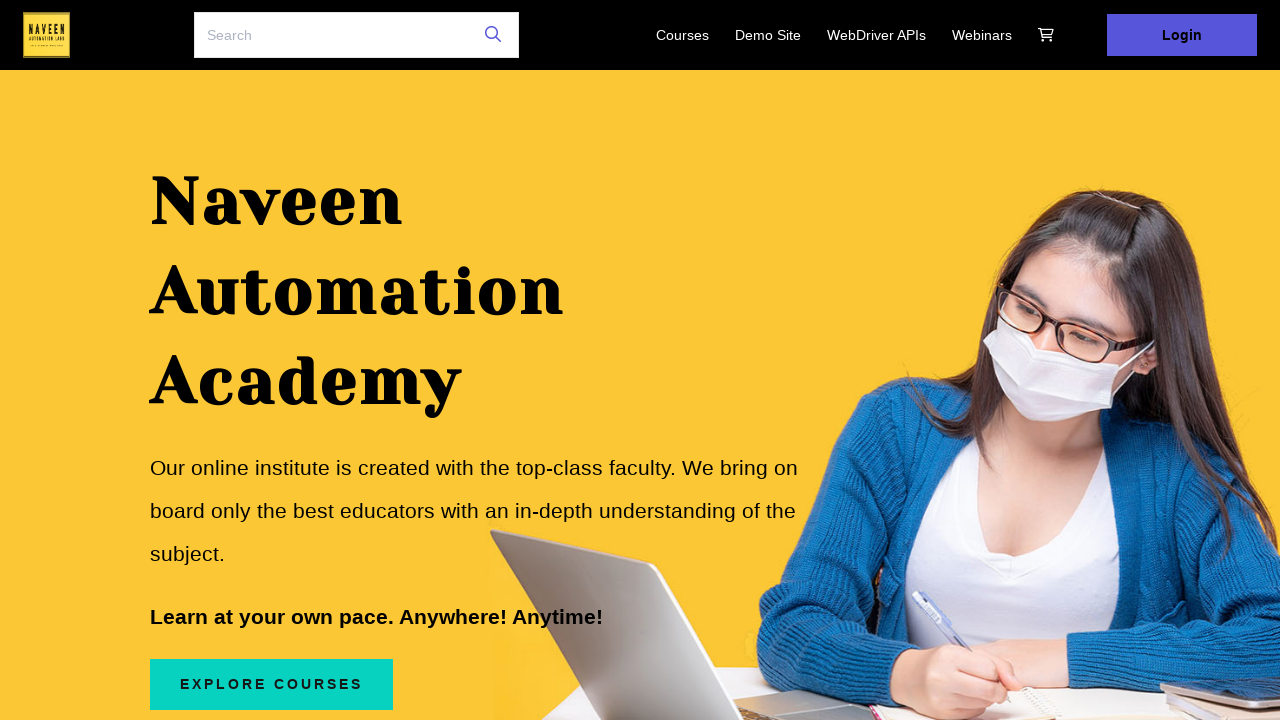

Retrieved page title: NaveenAutomationLabs
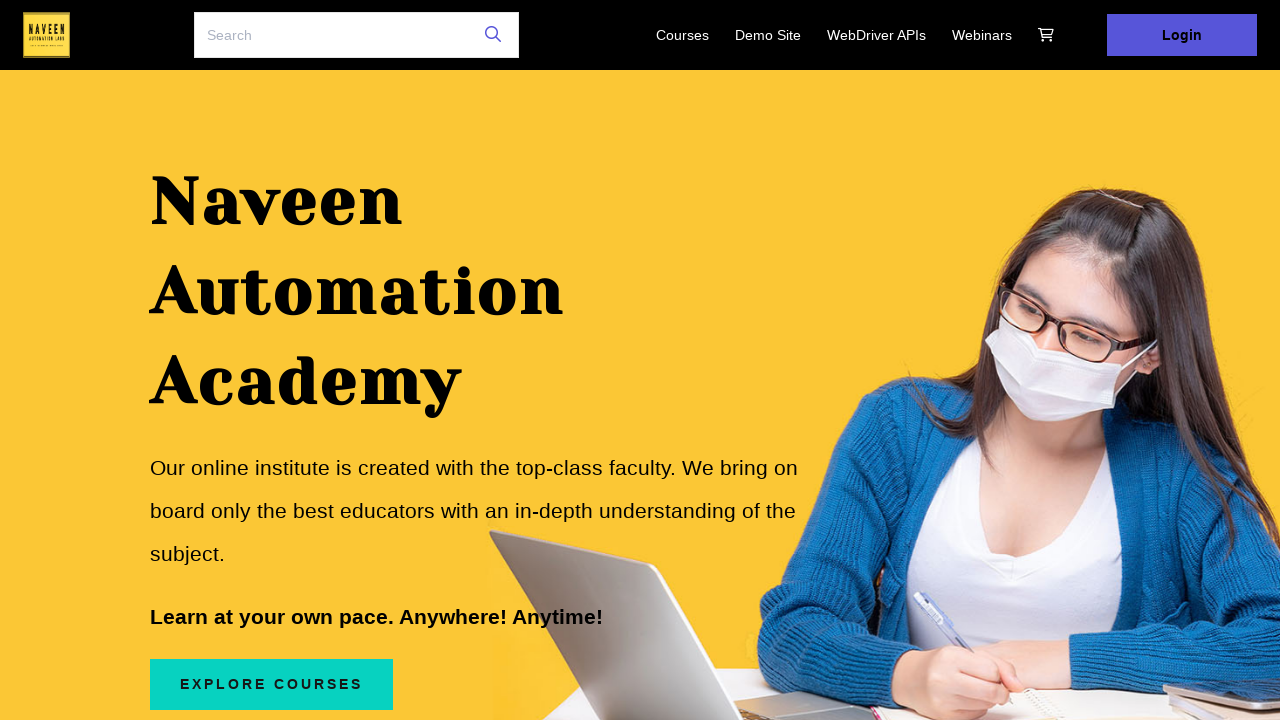

Verified page title contains expected content (Naveen/Academy)
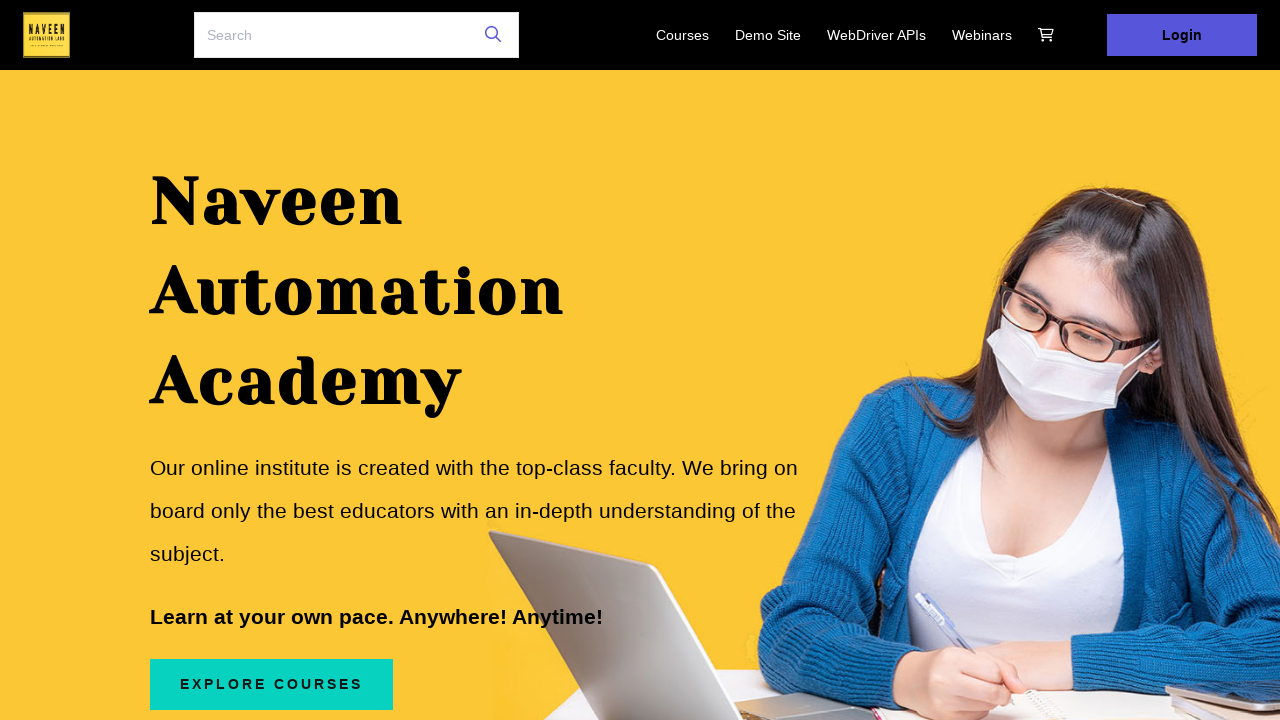

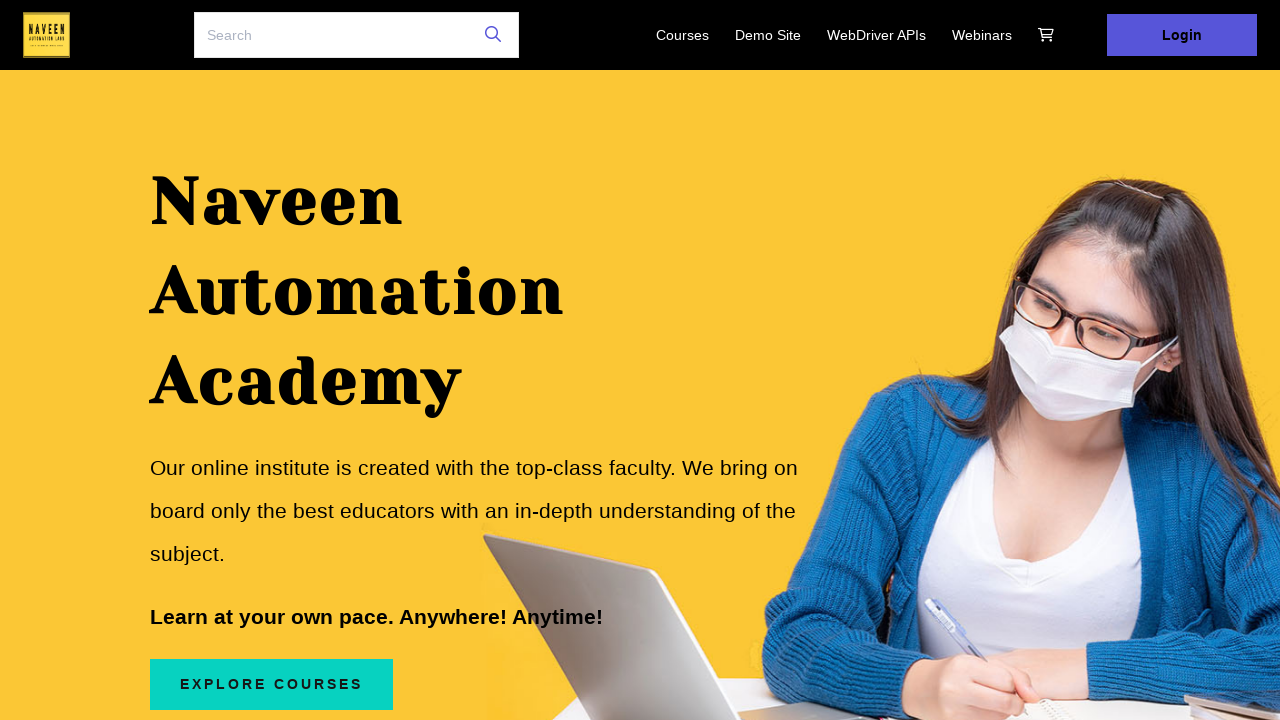